Searches for products containing 'ca' and adds all 4 matching products to cart

Starting URL: https://rahulshettyacademy.com/seleniumPractise/#/

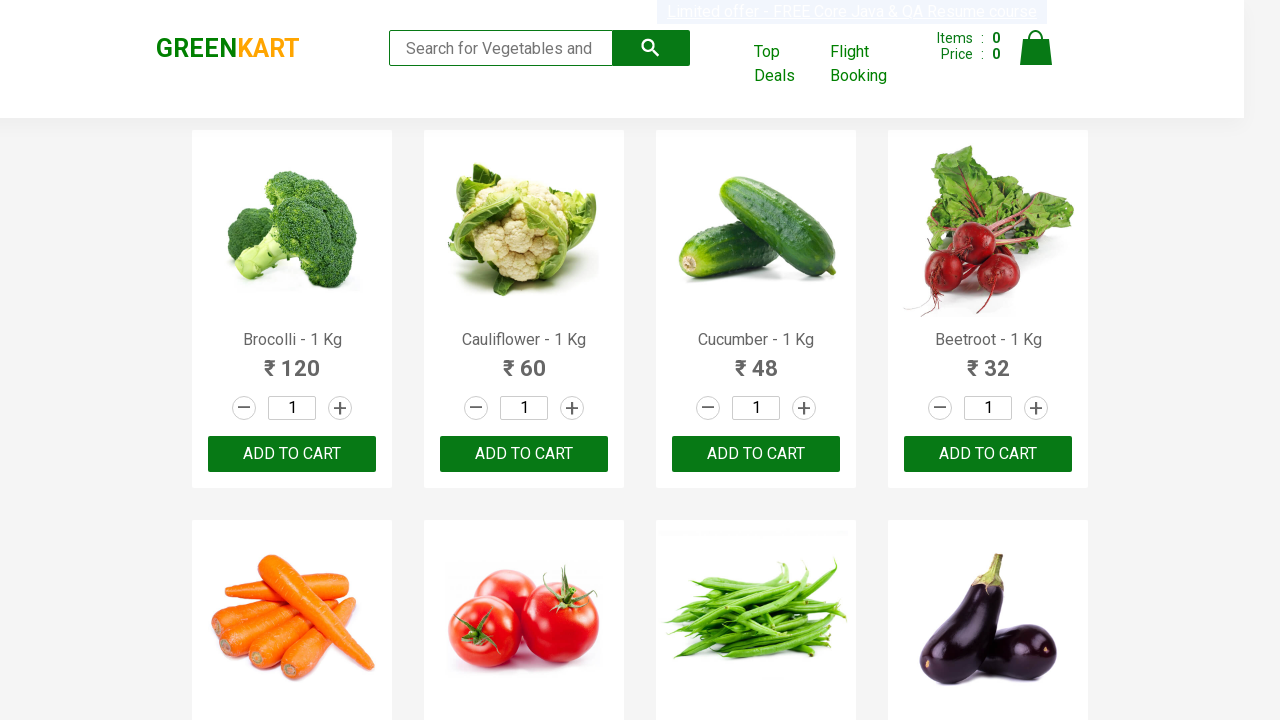

Filled search field with 'ca' on .search-keyword
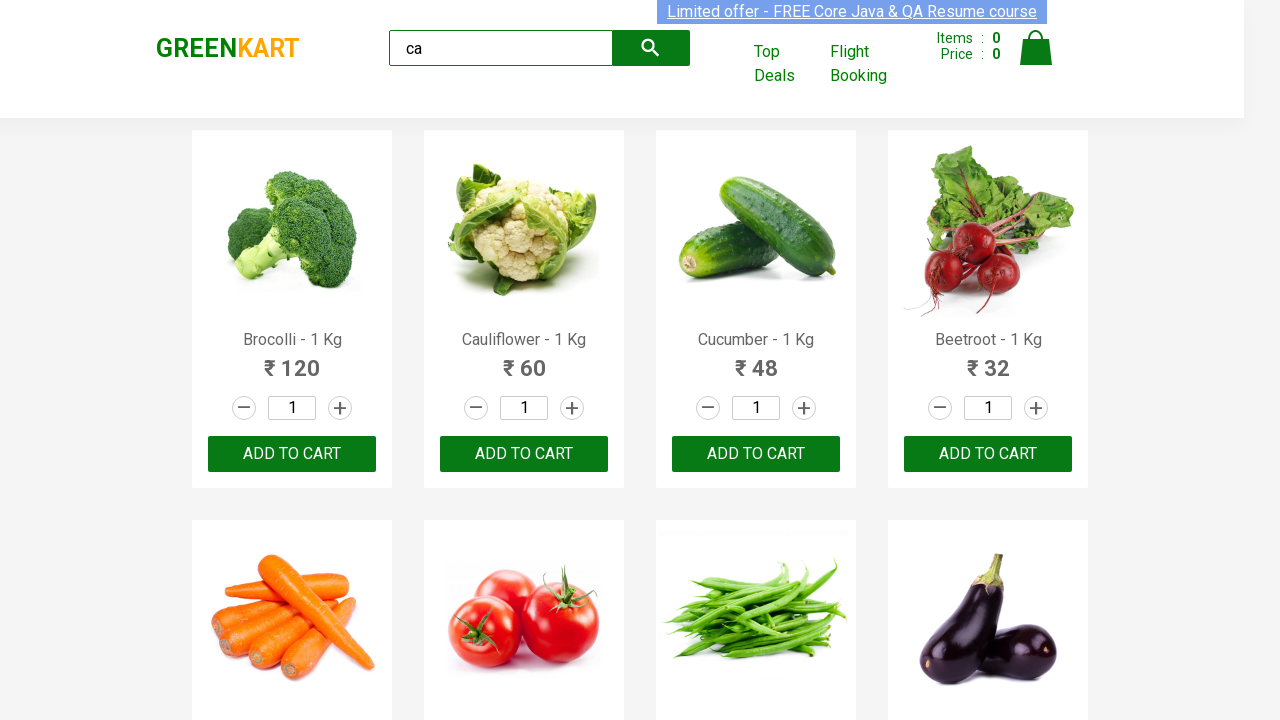

Clicked search button to find products at (651, 48) on .search-button
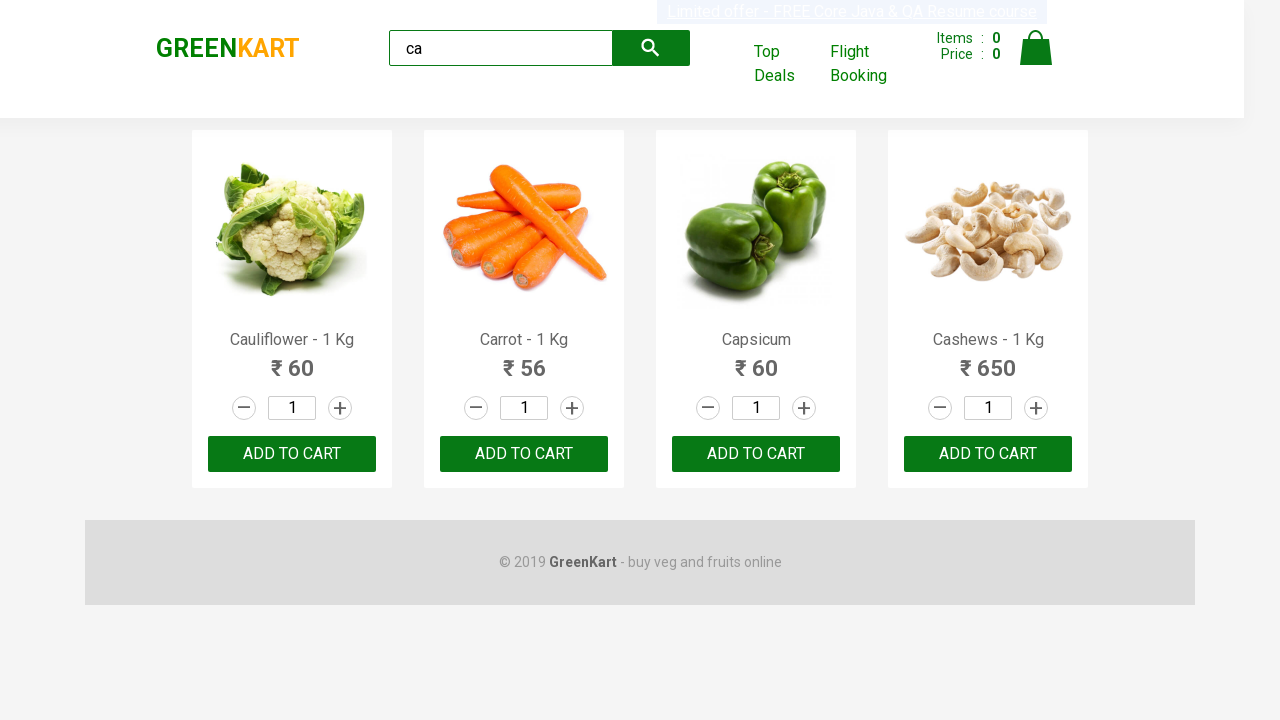

Products containing 'ca' loaded successfully
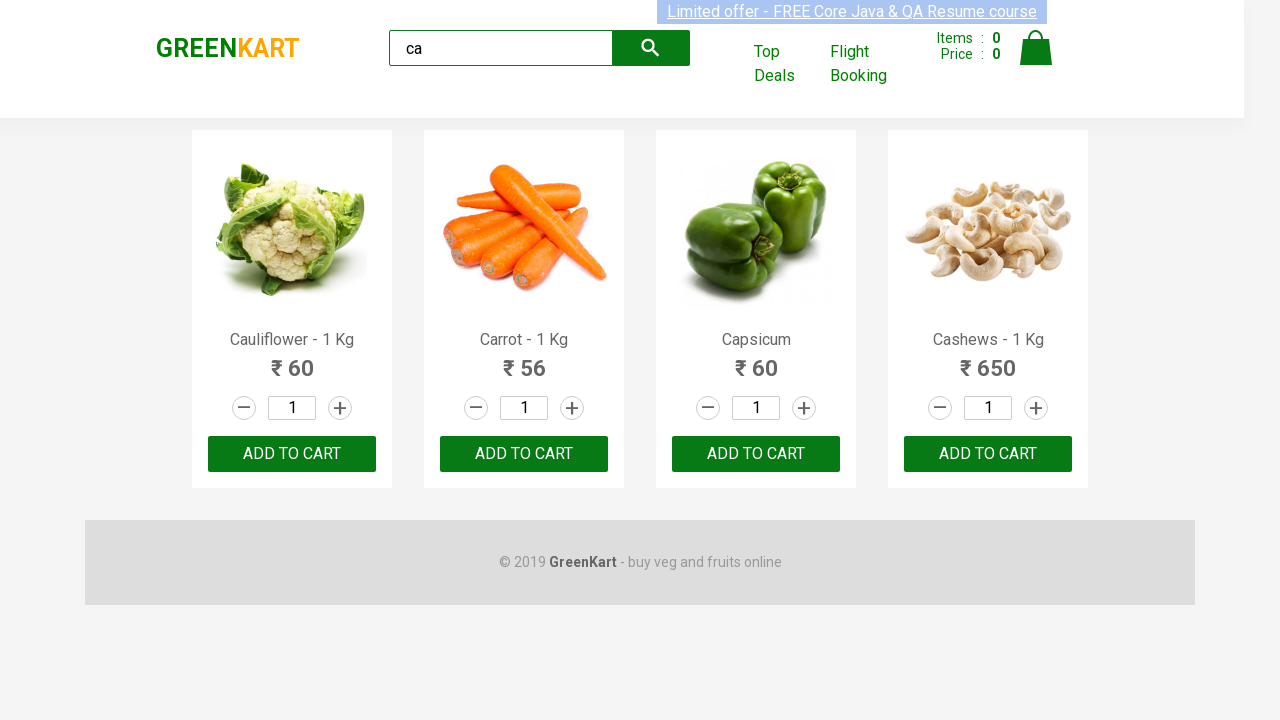

Added product 1 to cart at (292, 454) on .products .product >> nth=0 >> text=ADD TO CART
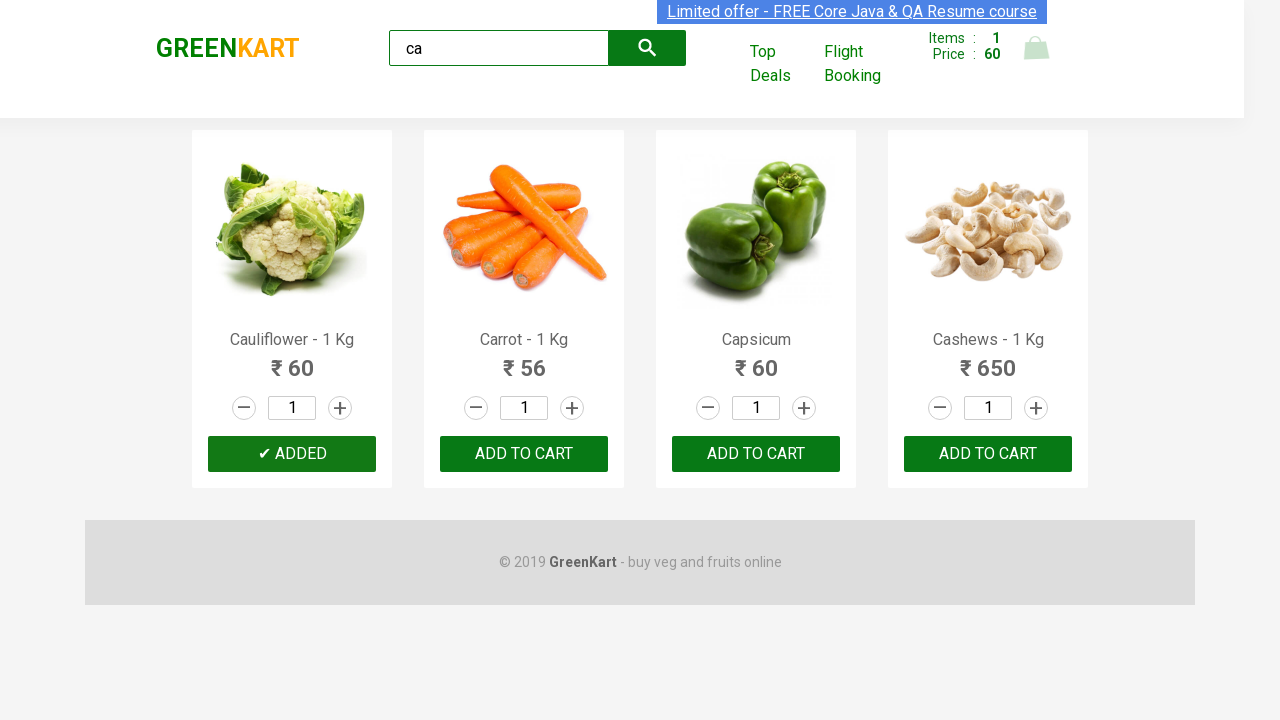

Added product 2 to cart at (524, 454) on .products .product >> nth=1 >> text=ADD TO CART
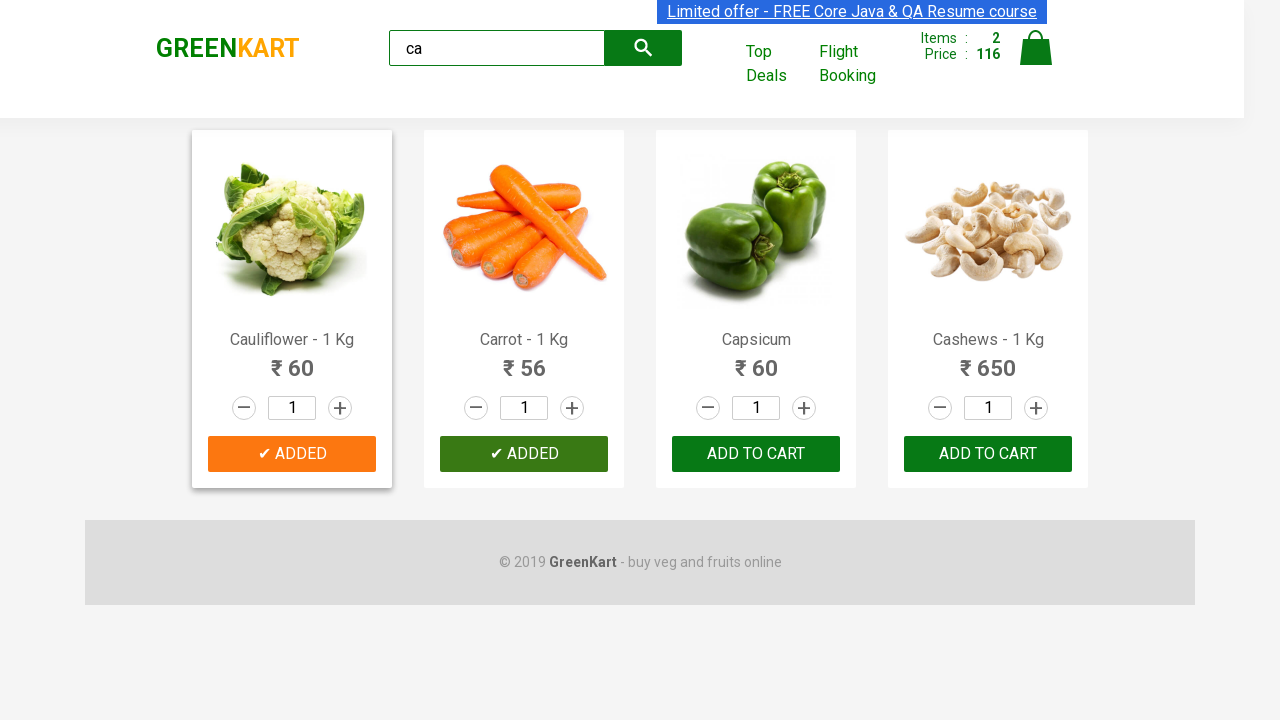

Added product 3 to cart at (756, 454) on .products .product >> nth=2 >> text=ADD TO CART
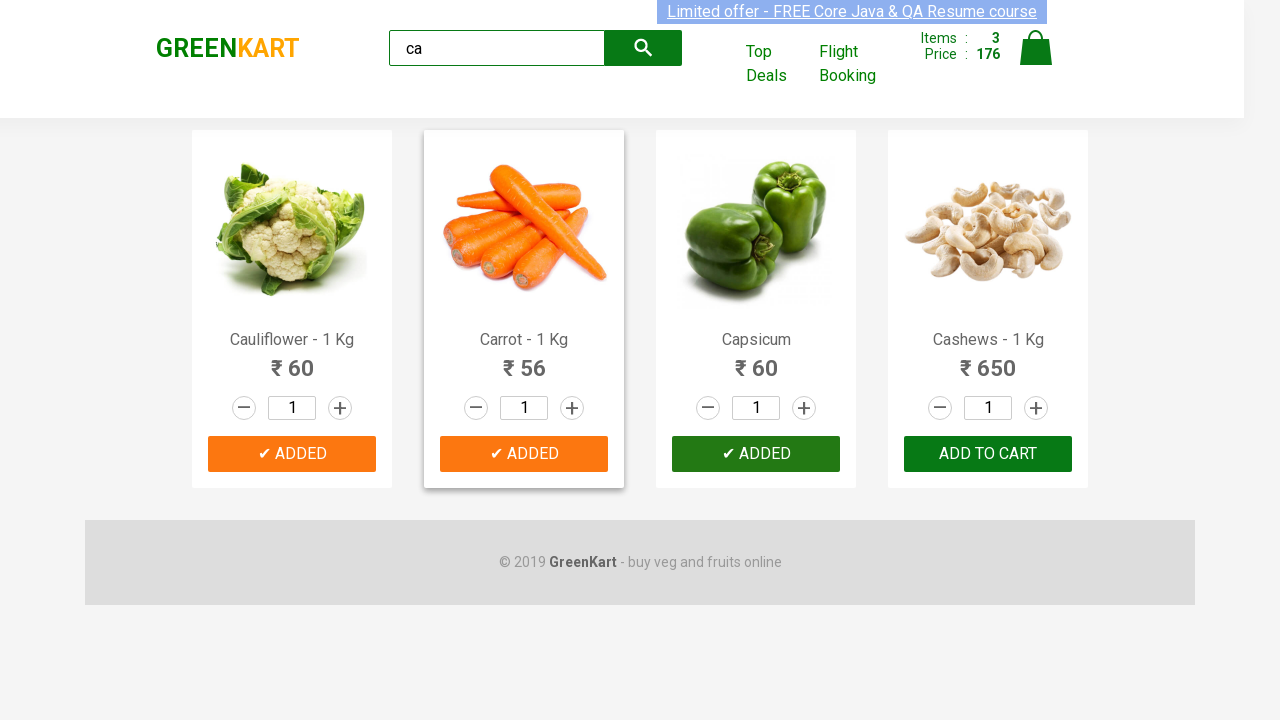

Added product 4 to cart at (988, 454) on .products .product >> nth=3 >> text=ADD TO CART
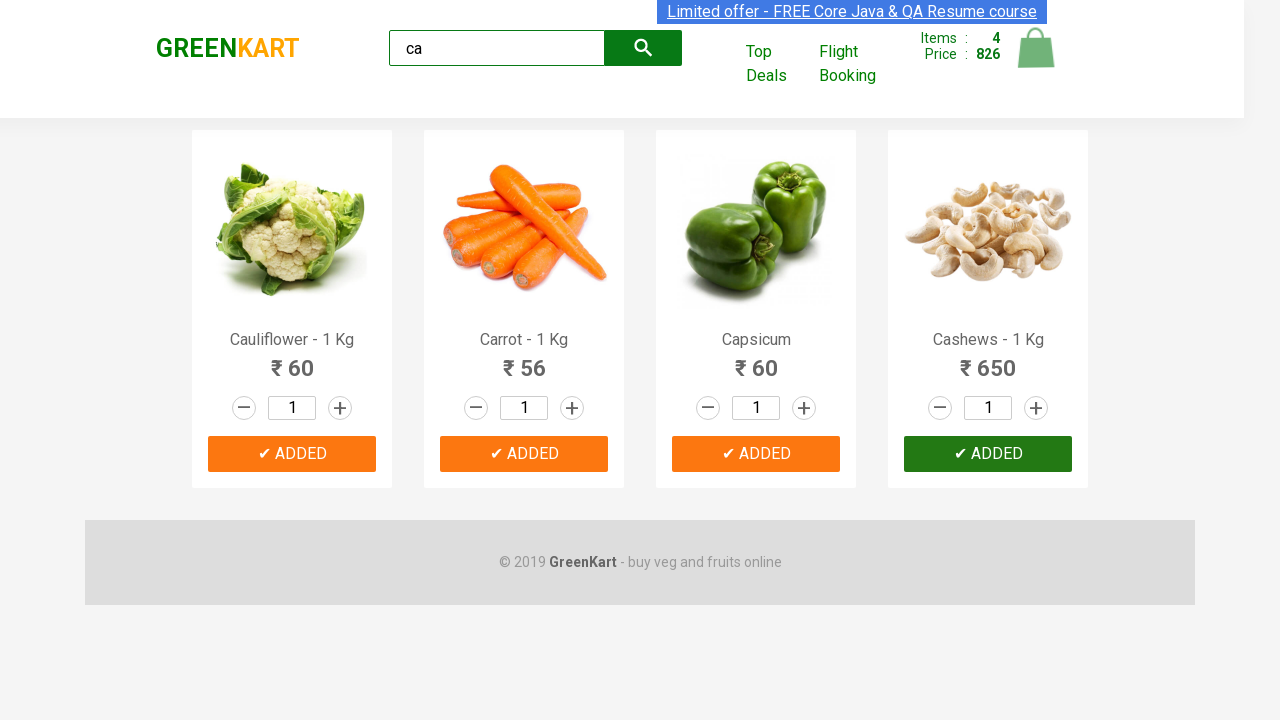

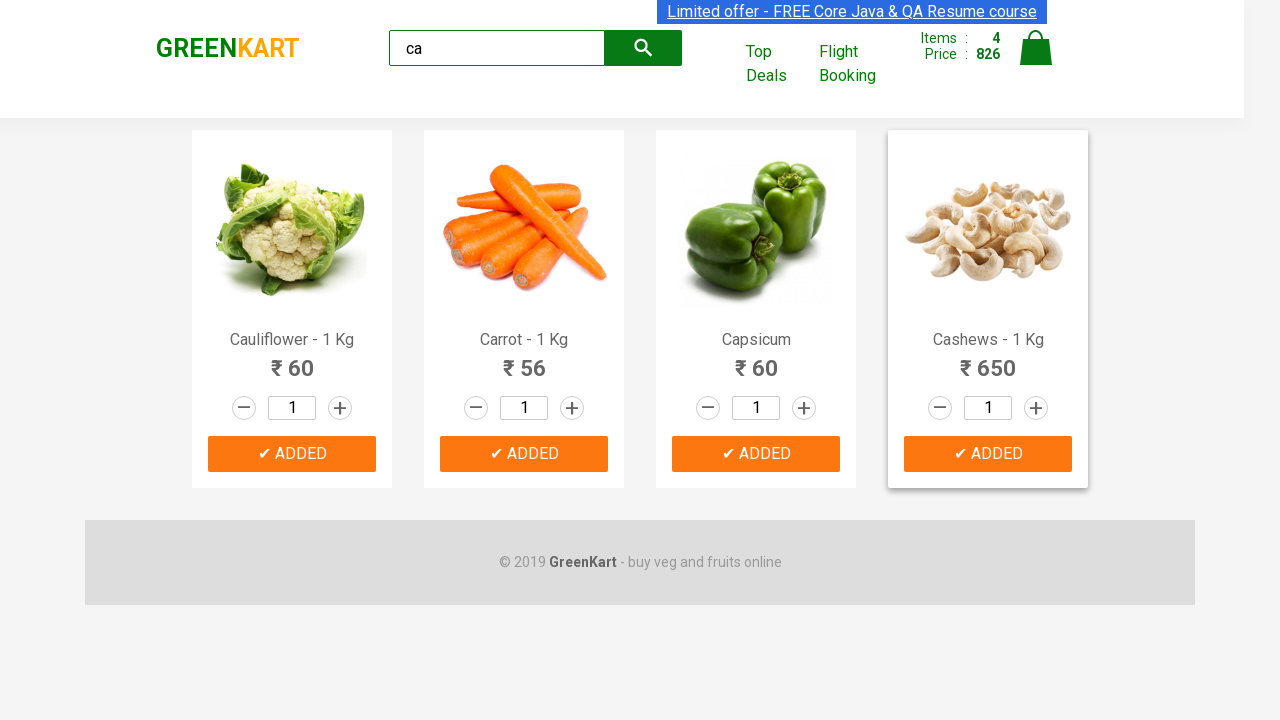